Tests table handling functionality by verifying table structure (rows and columns count), selecting products via checkboxes, and navigating through table pagination.

Starting URL: https://testautomationpractice.blogspot.com/

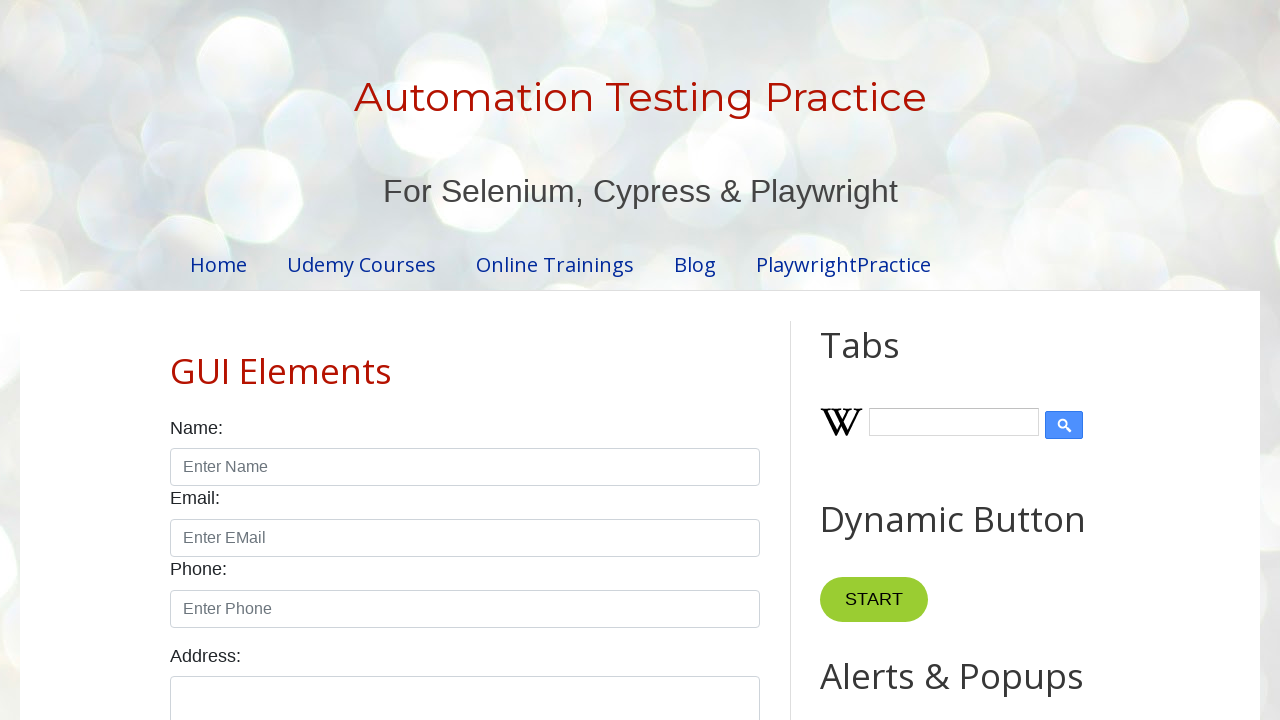

Located product table element
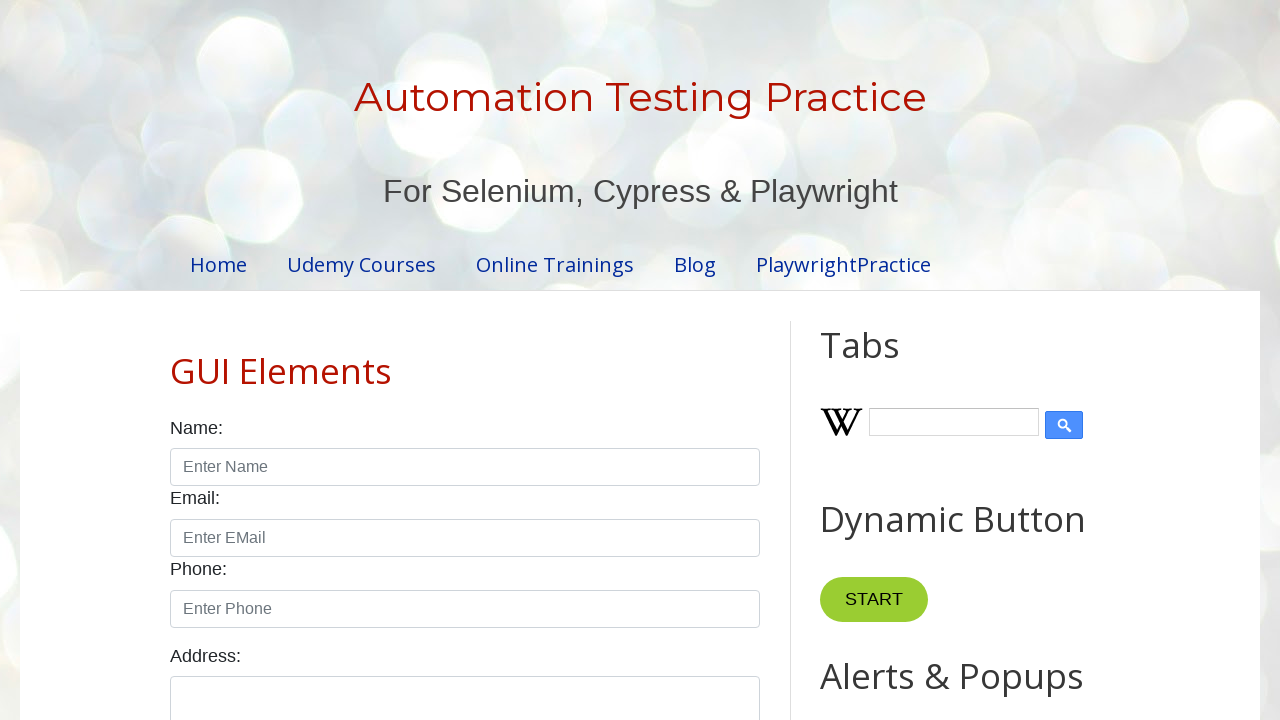

Located table header columns
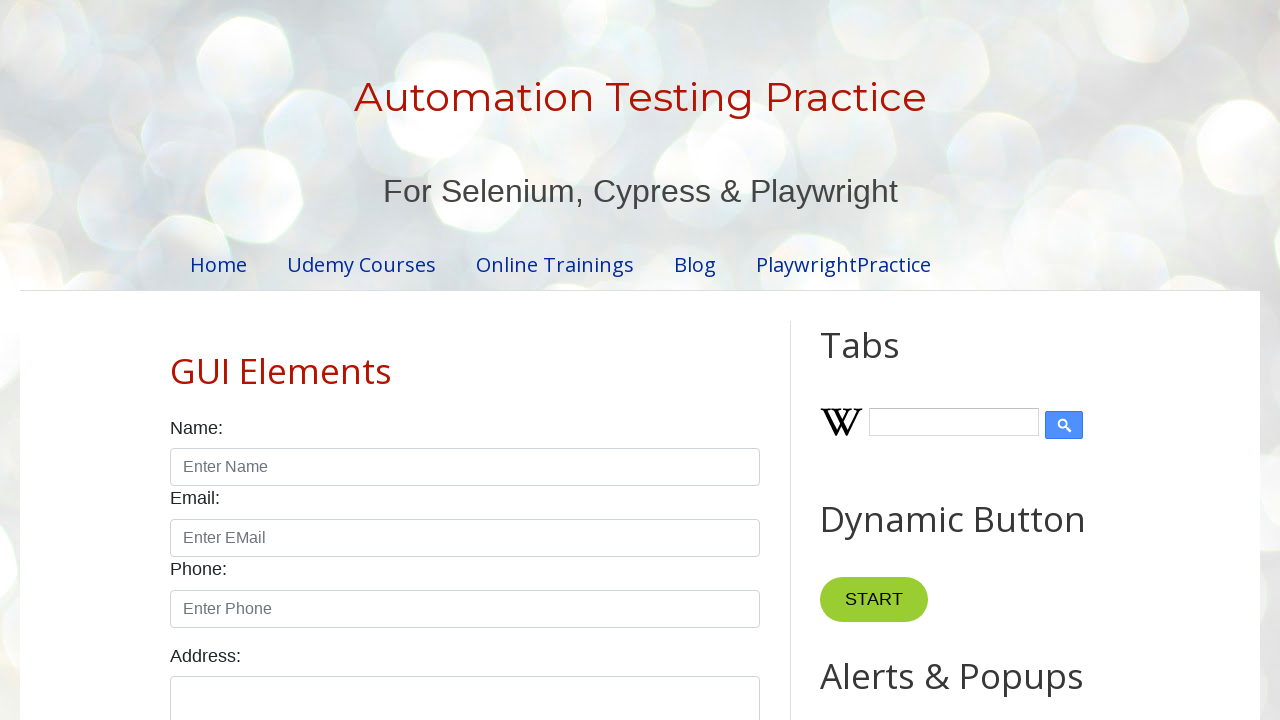

Located table body rows
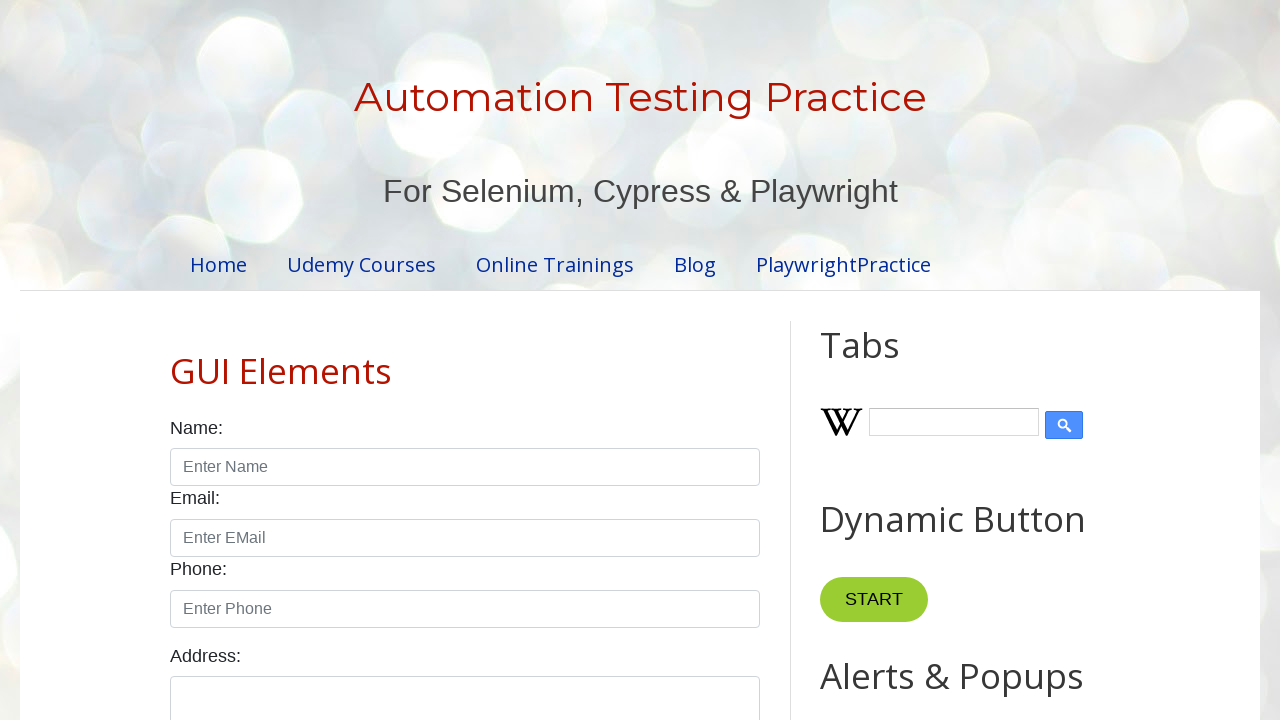

Verified table has 4 columns
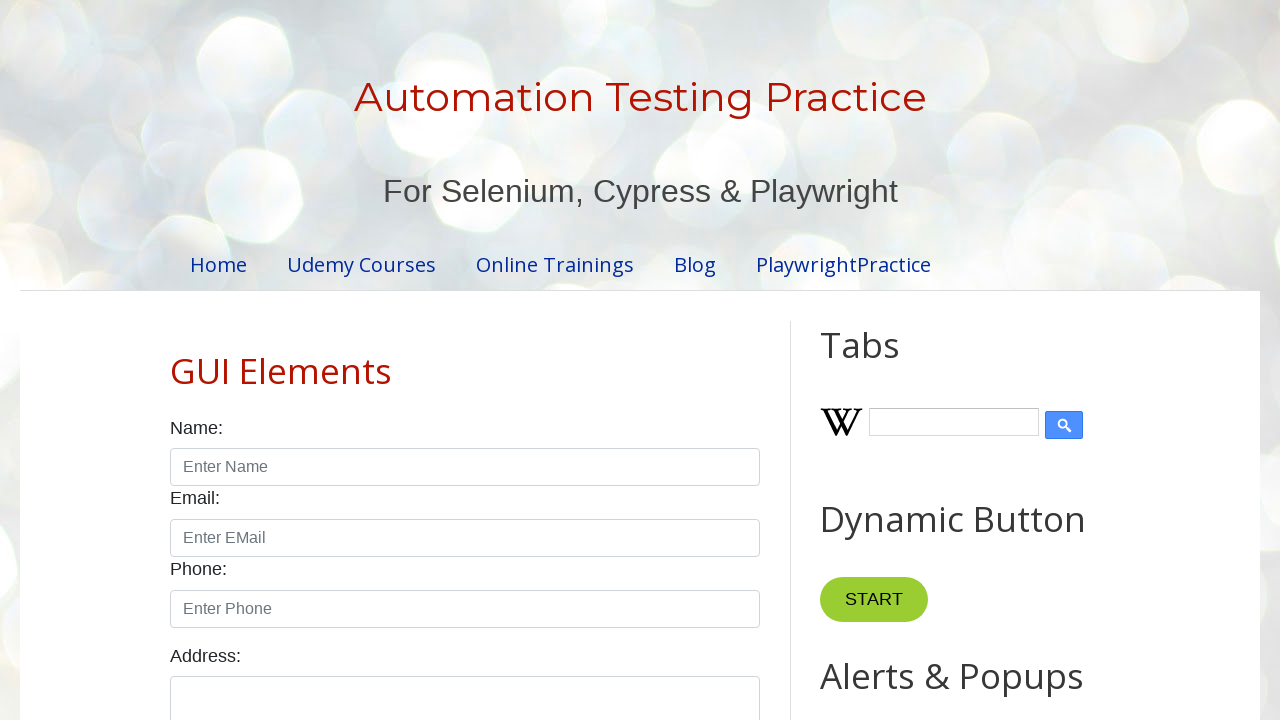

Verified table has 5 rows
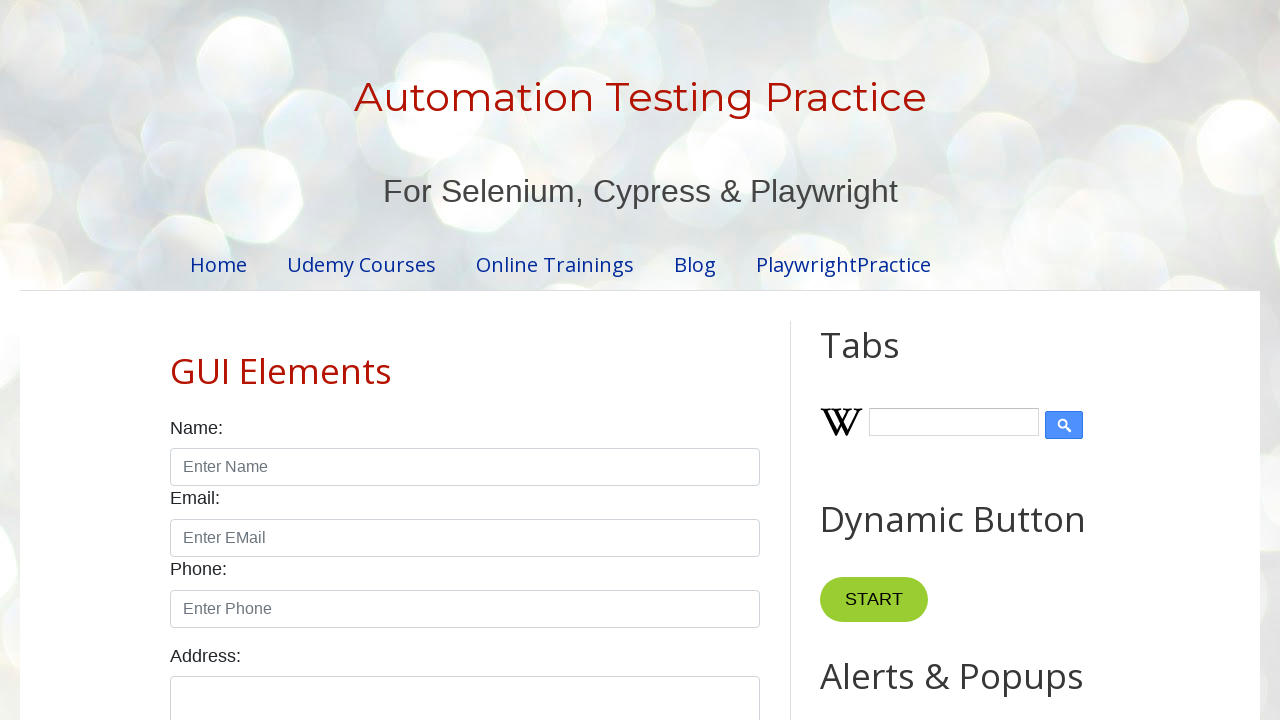

Filtered table row for Tablet product
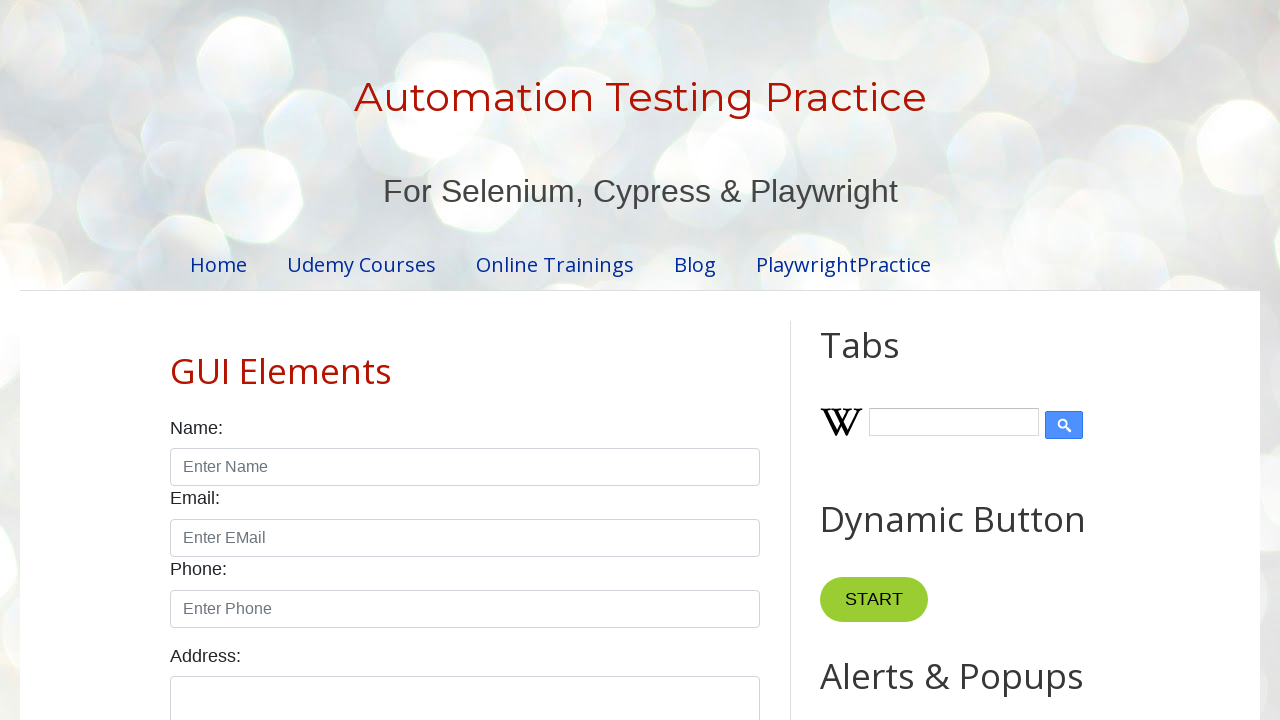

Checked checkbox for Tablet product at (651, 360) on #productTable >> tbody tr >> internal:has-text="Tablet"i >> internal:has="td" >>
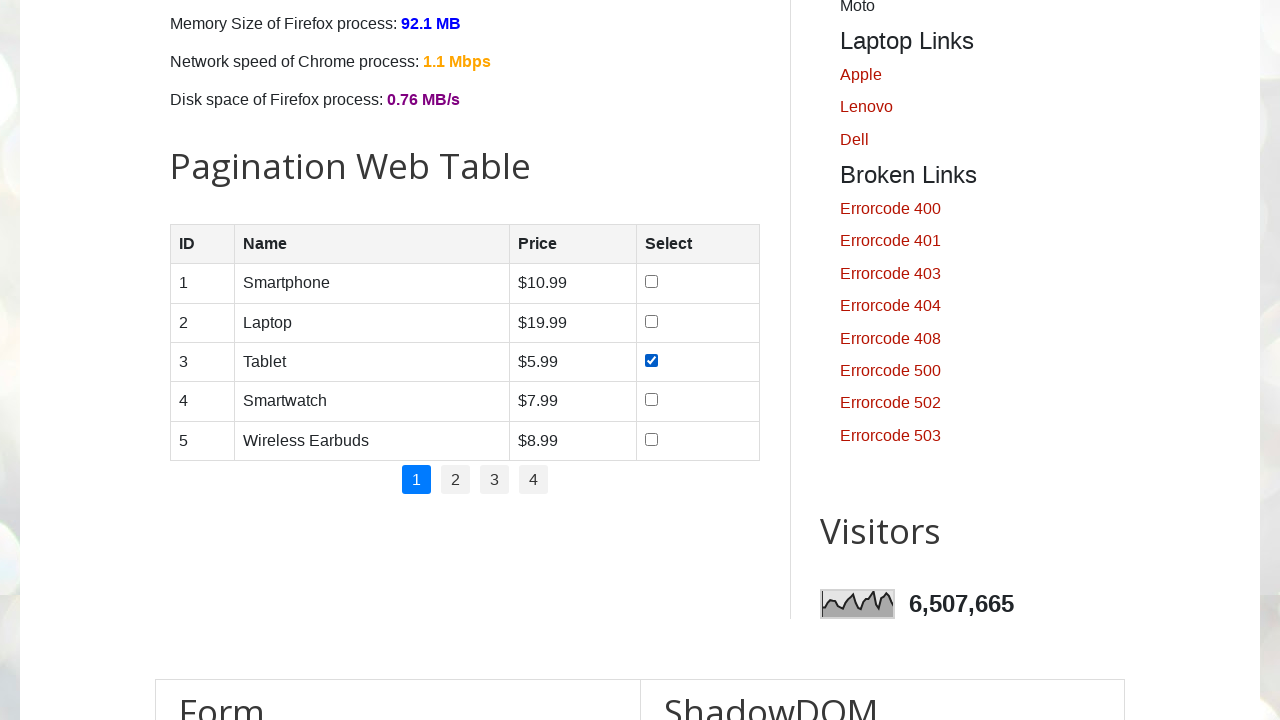

Filtered table row for Smartphone product
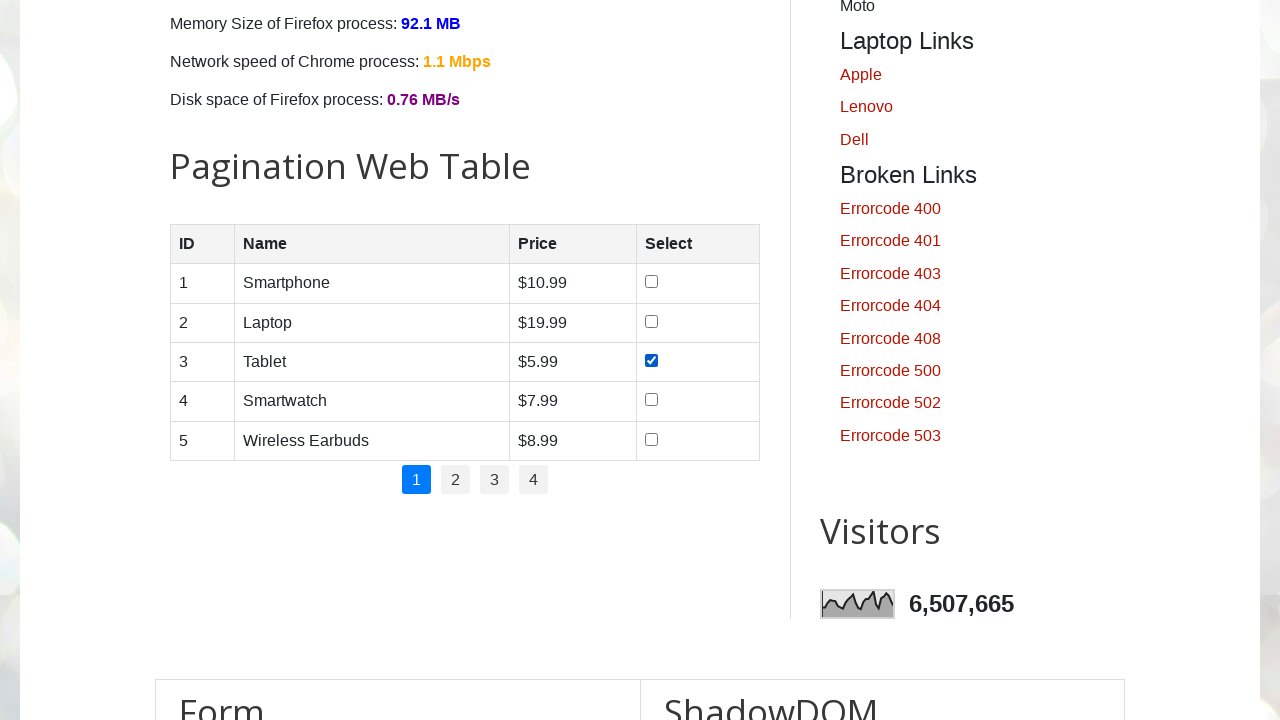

Checked checkbox for Smartphone product at (651, 282) on #productTable >> tbody tr >> internal:has-text="Smartphone"i >> internal:has="td
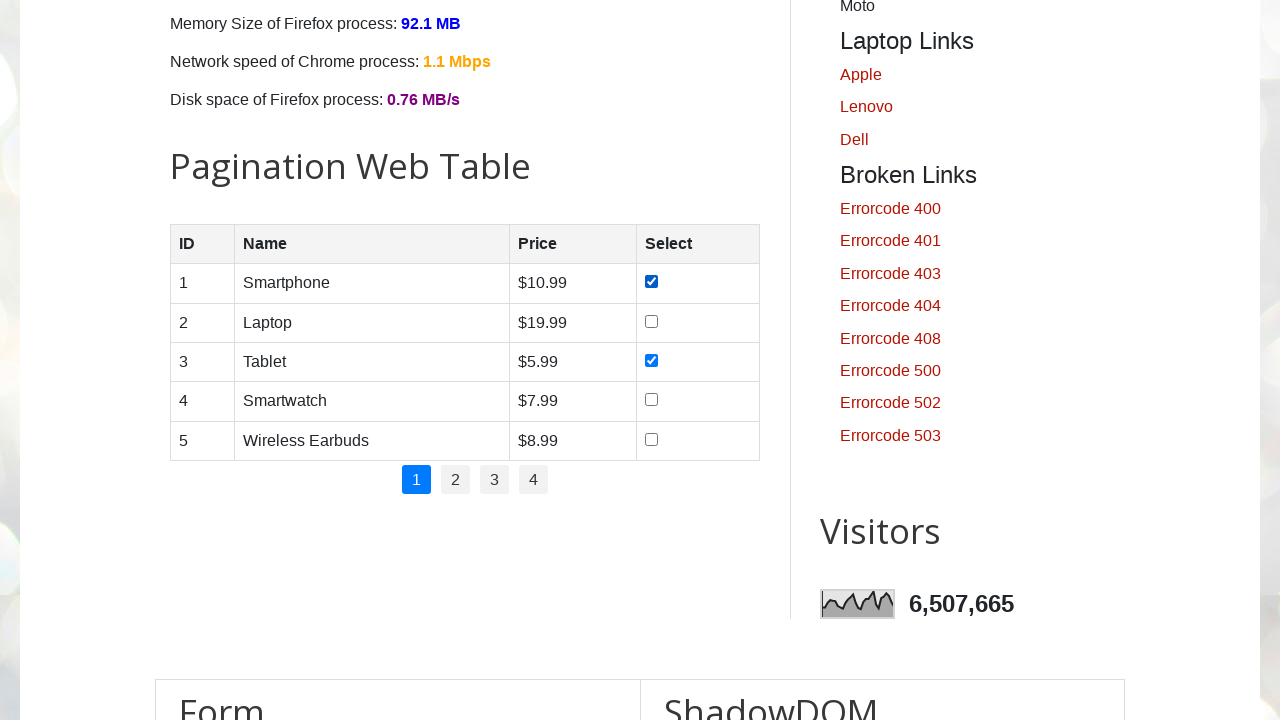

Filtered table row for Laptop product
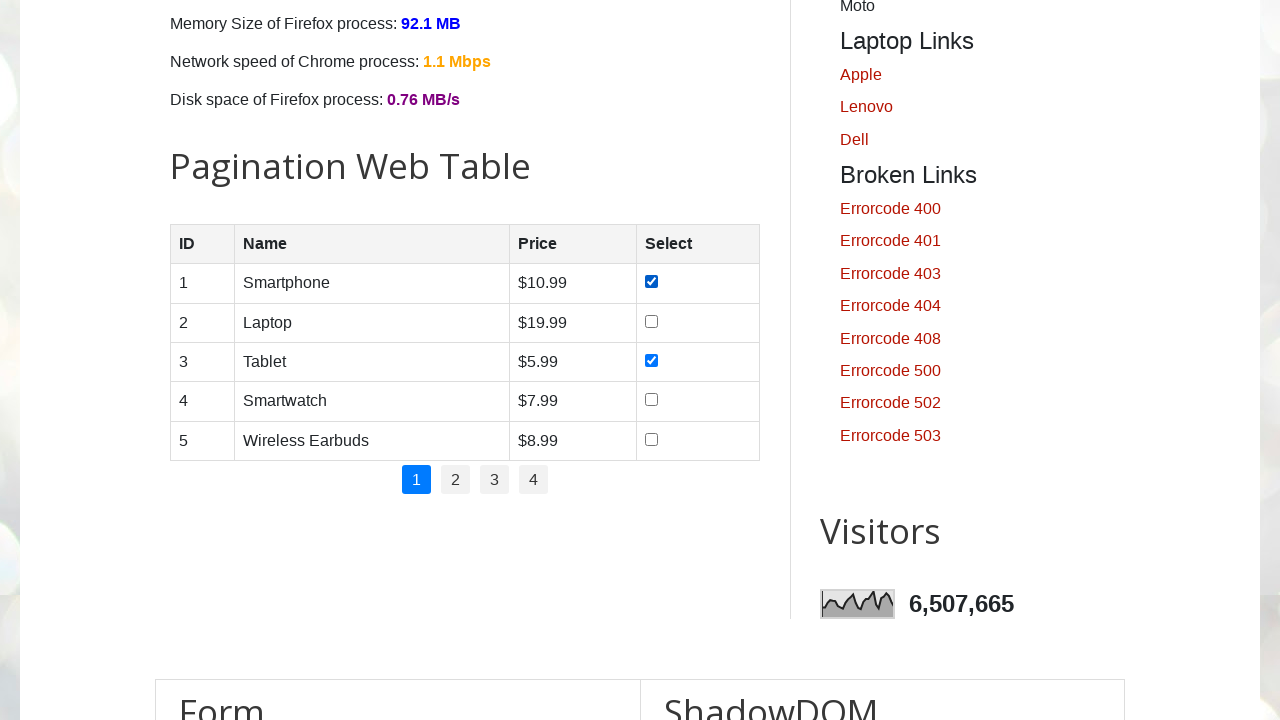

Checked checkbox for Laptop product at (651, 321) on #productTable >> tbody tr >> internal:has-text="Laptop"i >> internal:has="td" >>
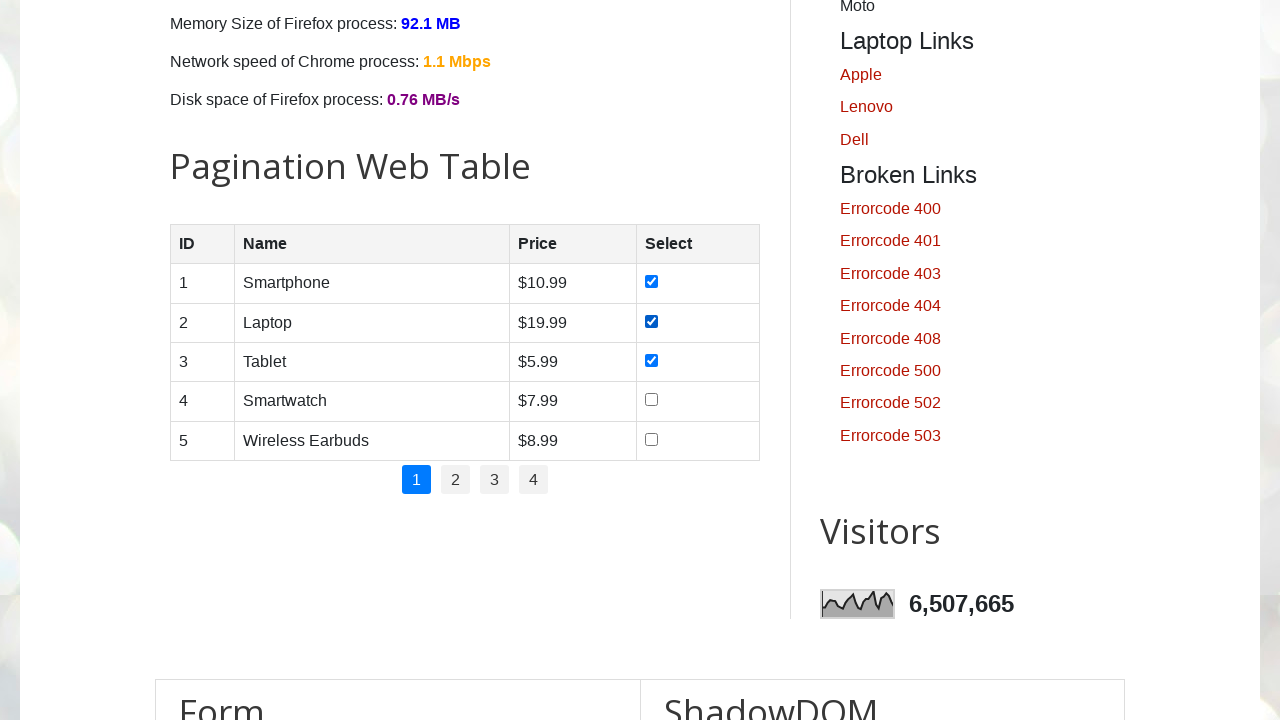

Located pagination links
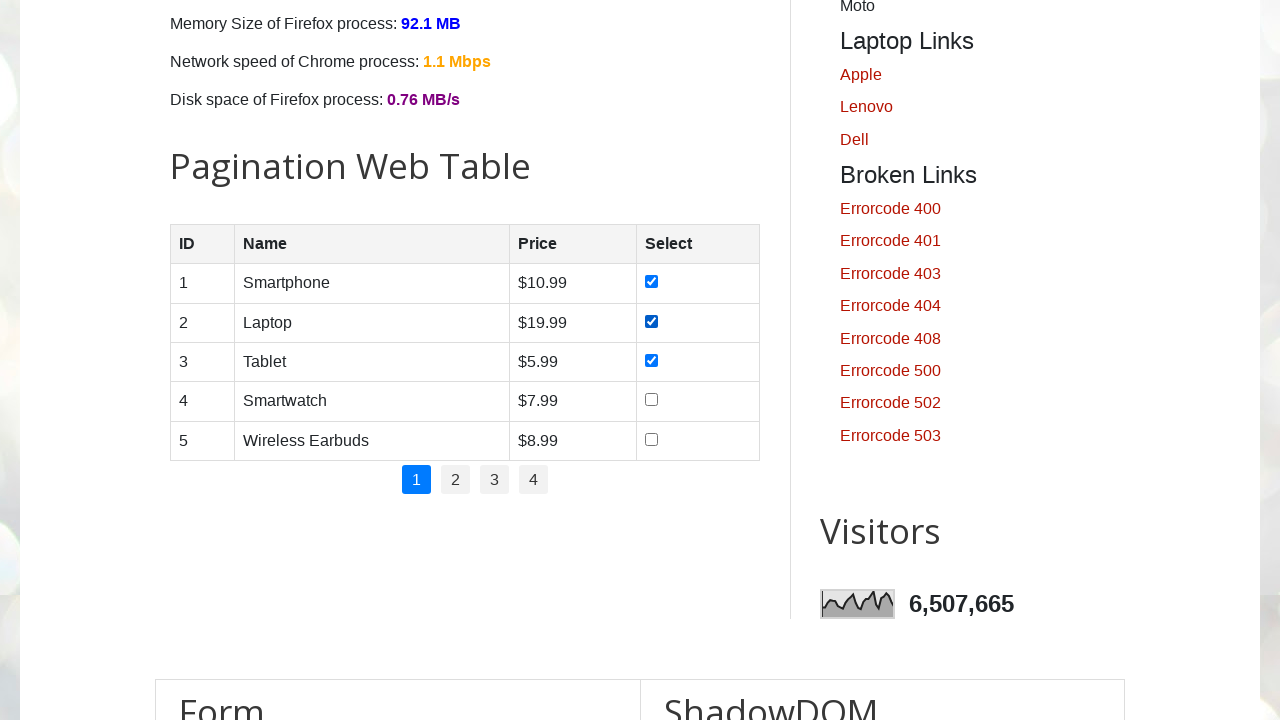

Counted 4 pagination pages
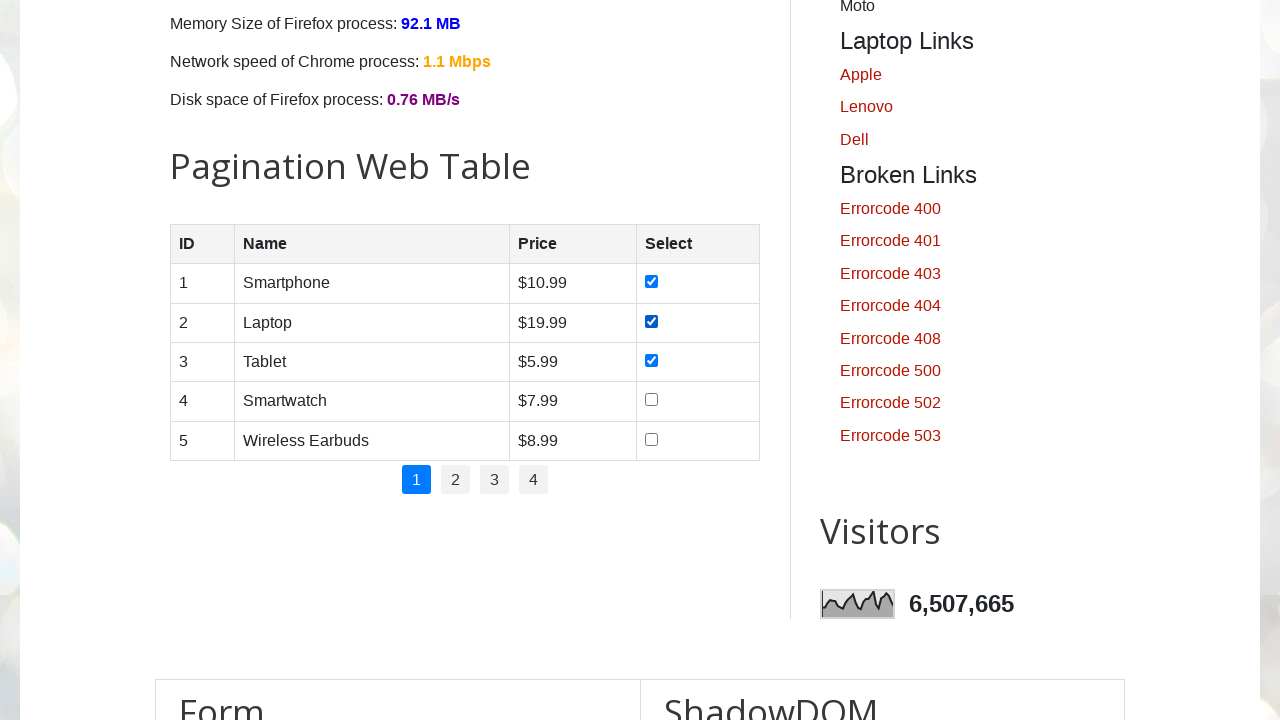

Clicked pagination link for page 2 at (456, 480) on .pagination li a >> nth=1
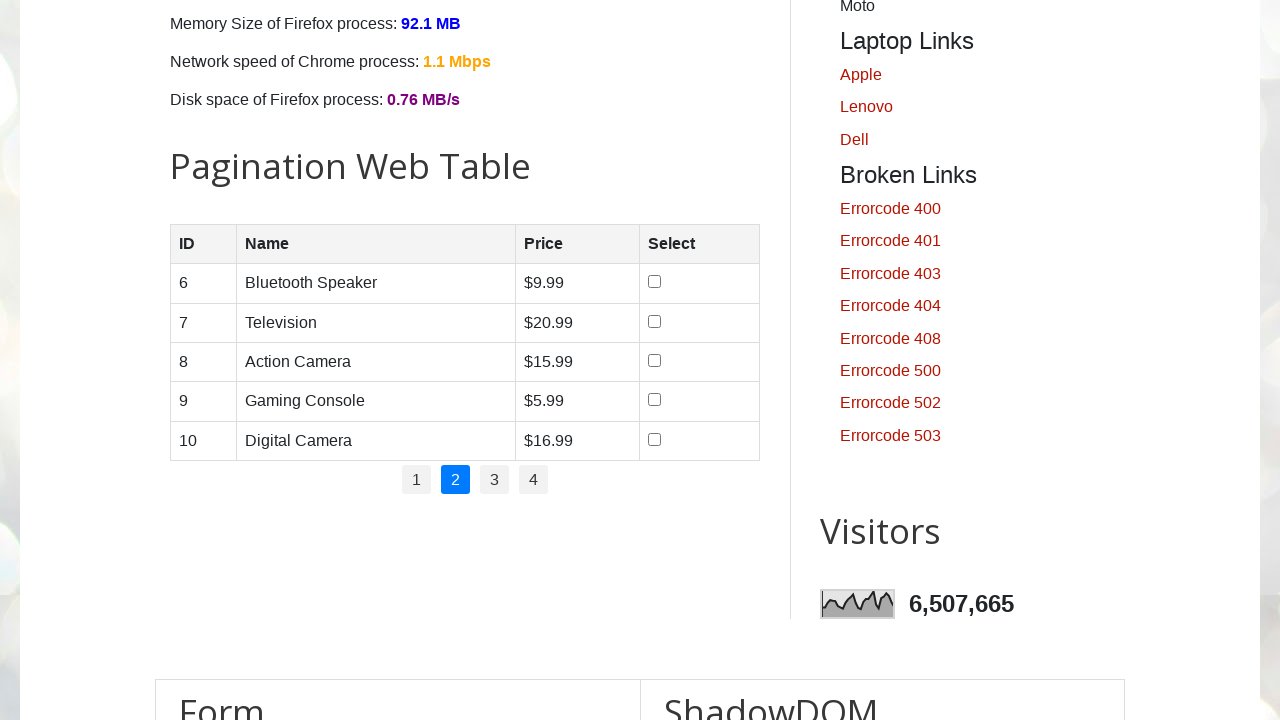

Waited for page content to update after pagination click
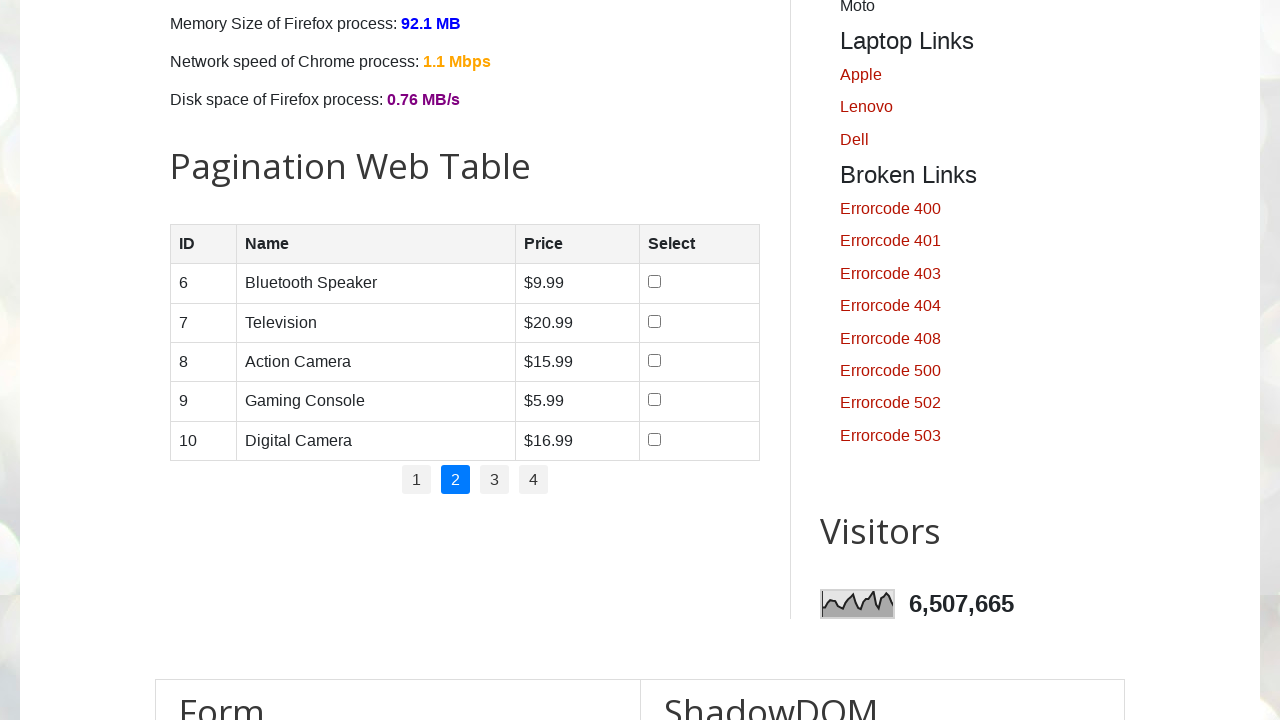

Clicked pagination link for page 3 at (494, 480) on .pagination li a >> nth=2
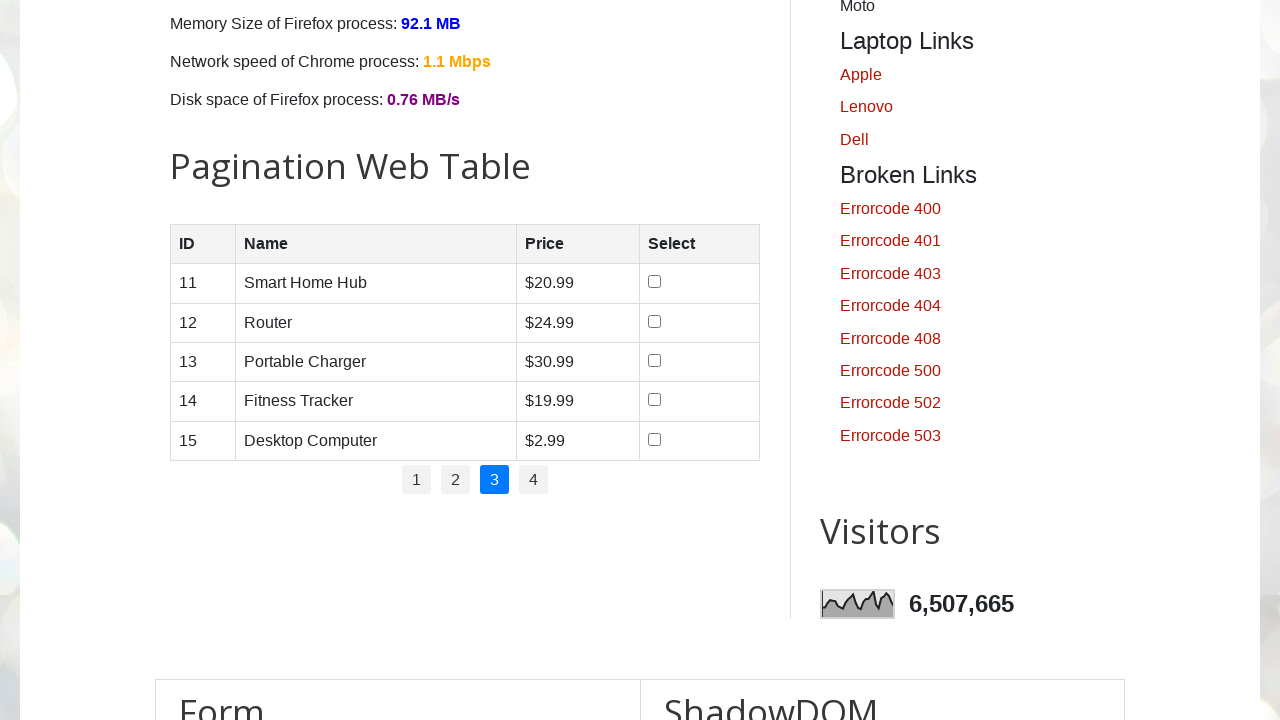

Waited for page content to update after pagination click
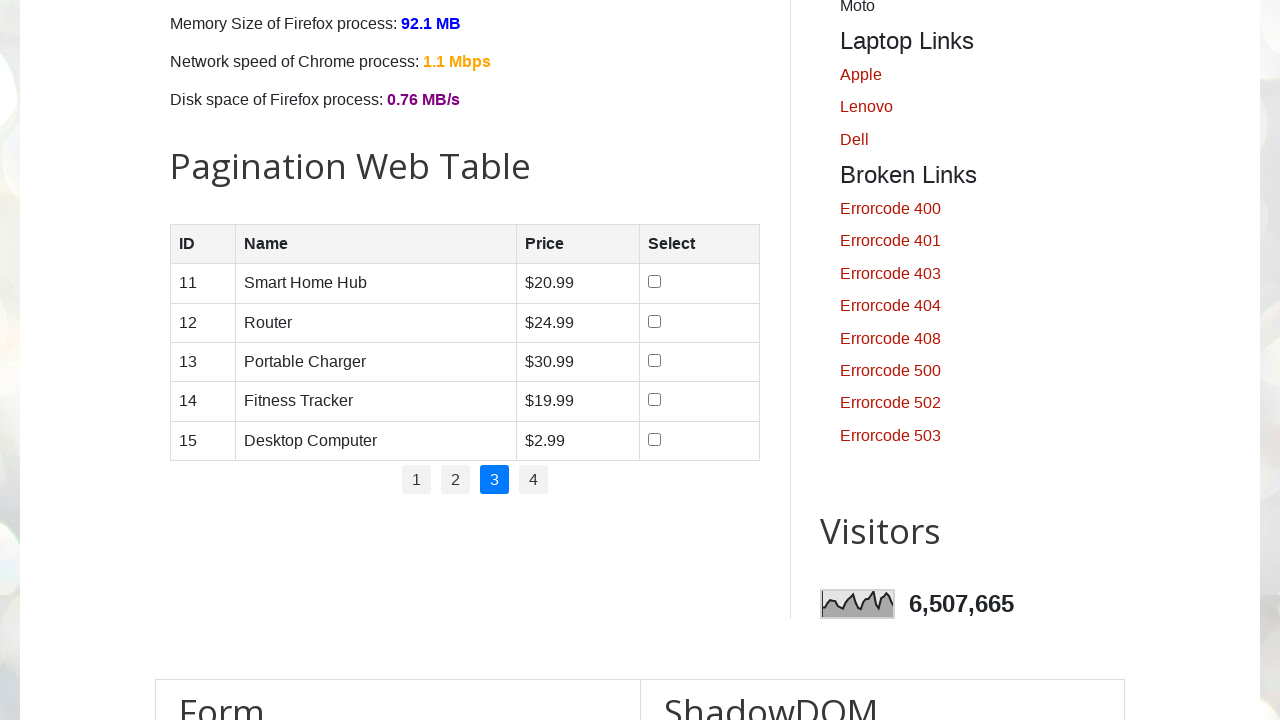

Clicked pagination link for page 4 at (534, 480) on .pagination li a >> nth=3
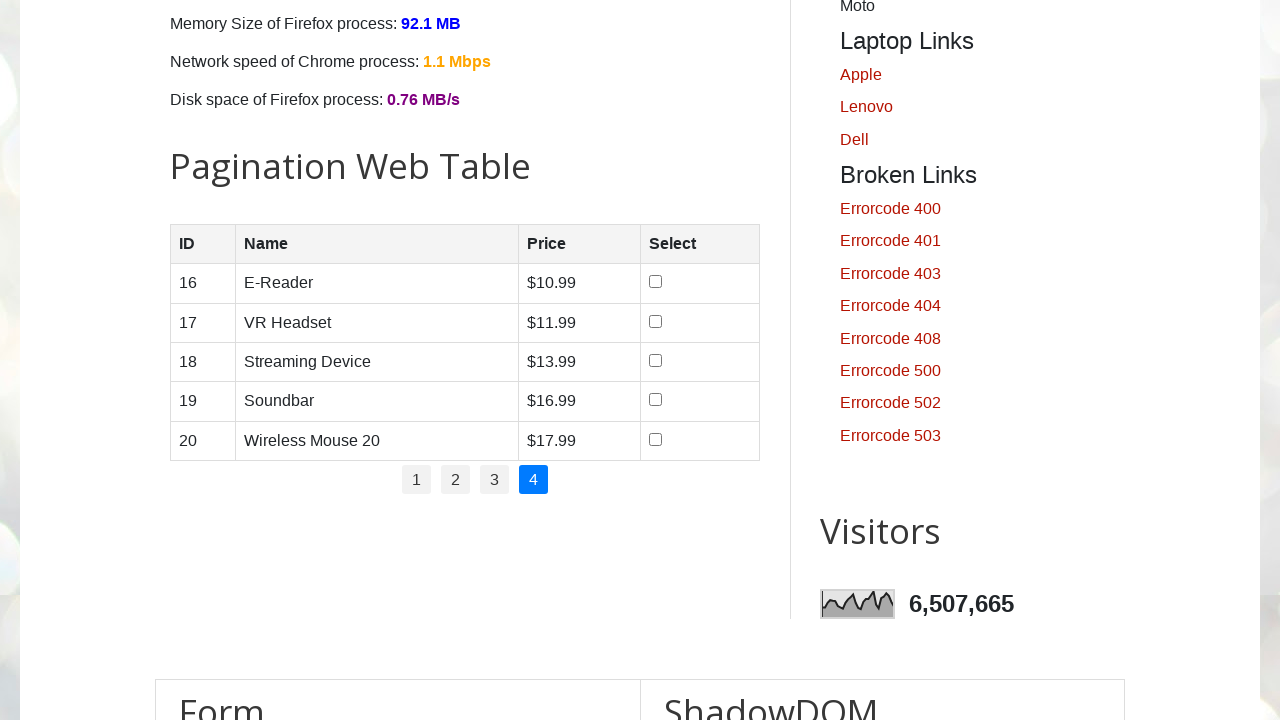

Waited for page content to update after pagination click
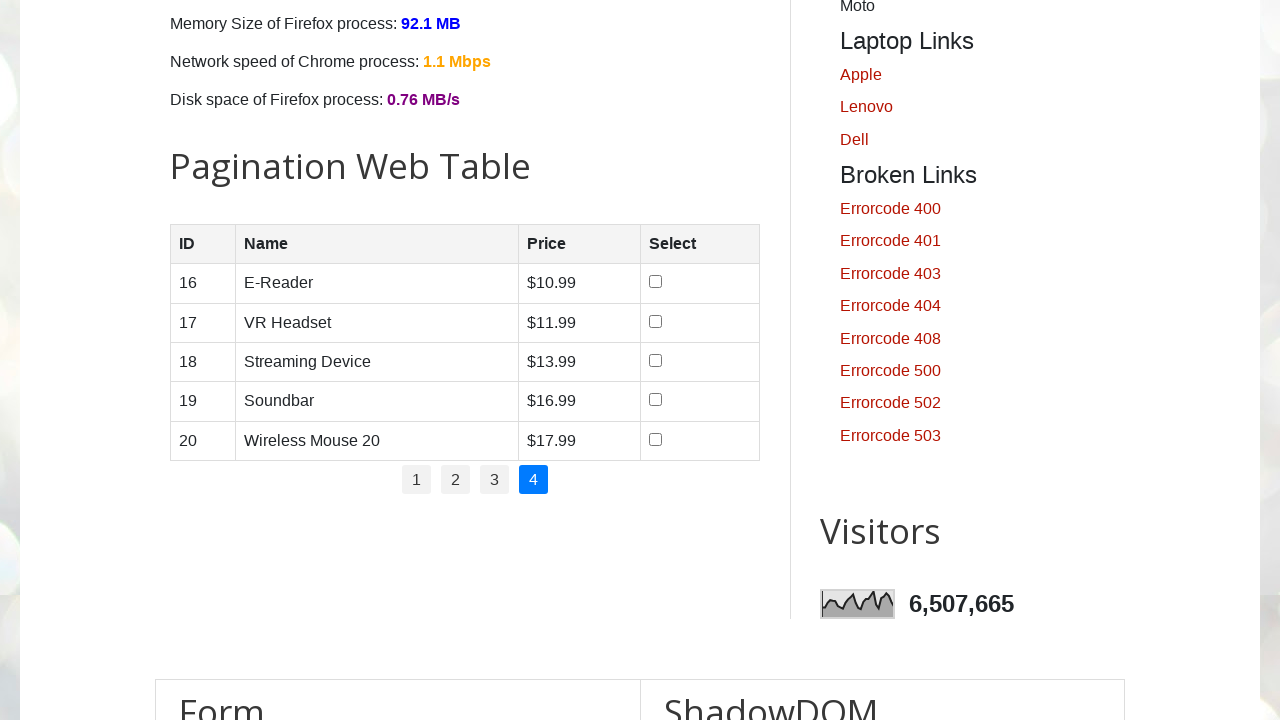

Final wait for results to display
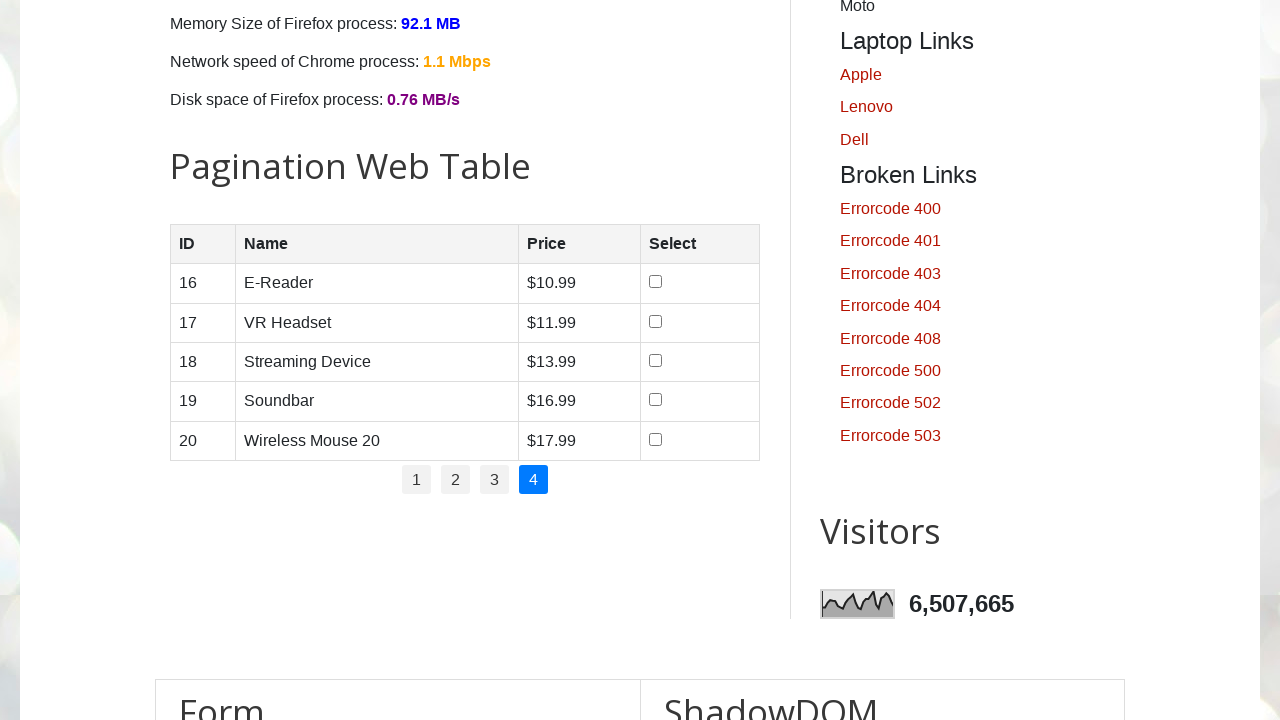

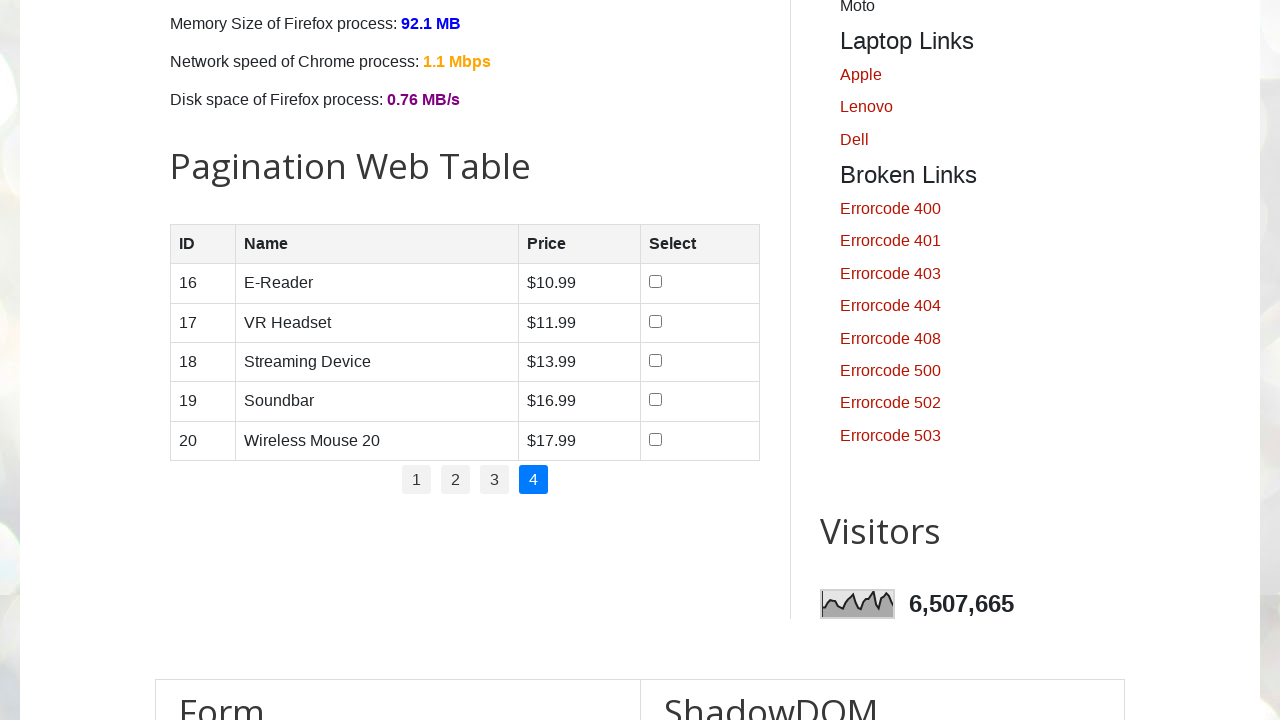